Tests switching between multiple windows using a more robust approach by storing window handles and finding the new window by comparing against the original handle.

Starting URL: http://the-internet.herokuapp.com/windows

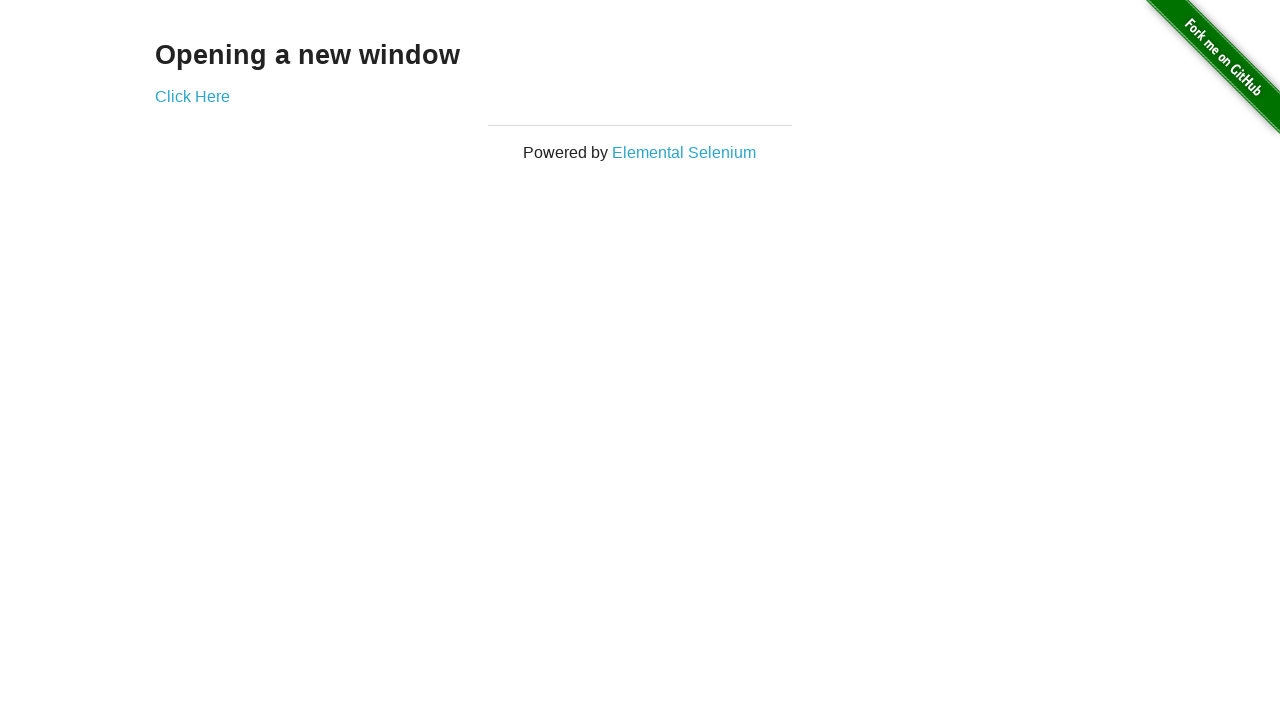

Stored reference to original page
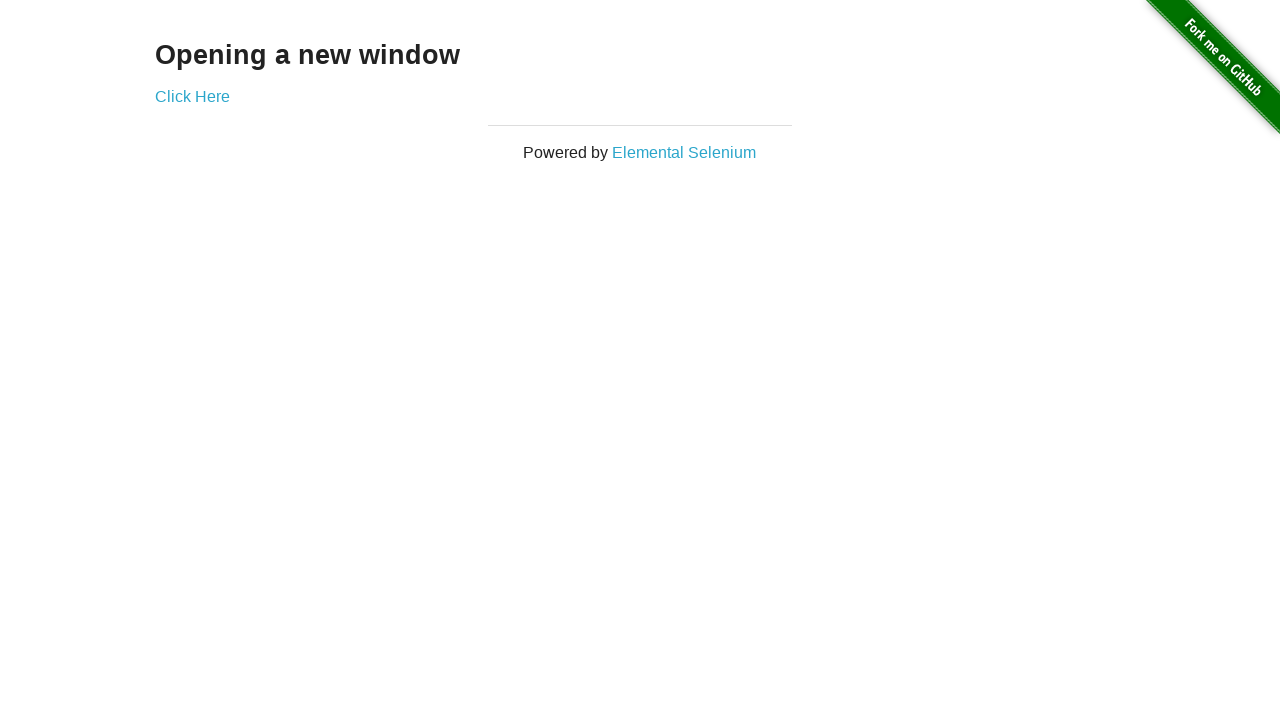

Clicked link to open new window at (192, 96) on .example a
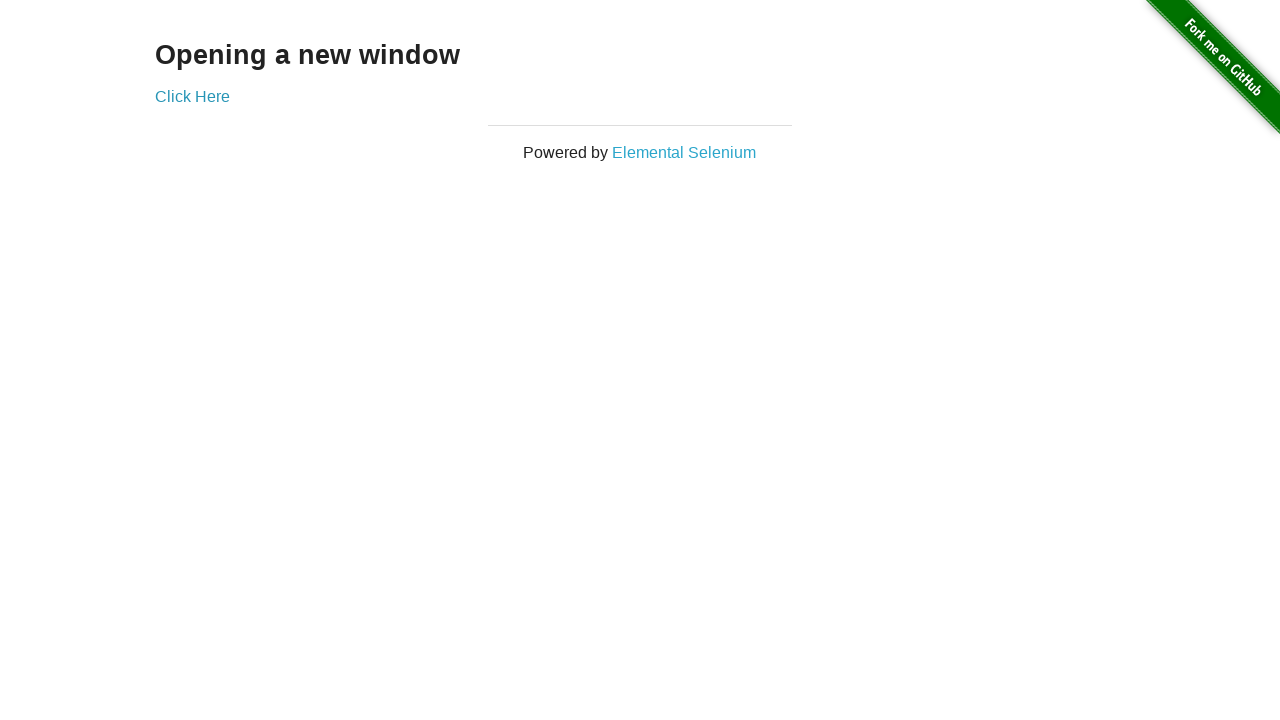

Captured new window page object
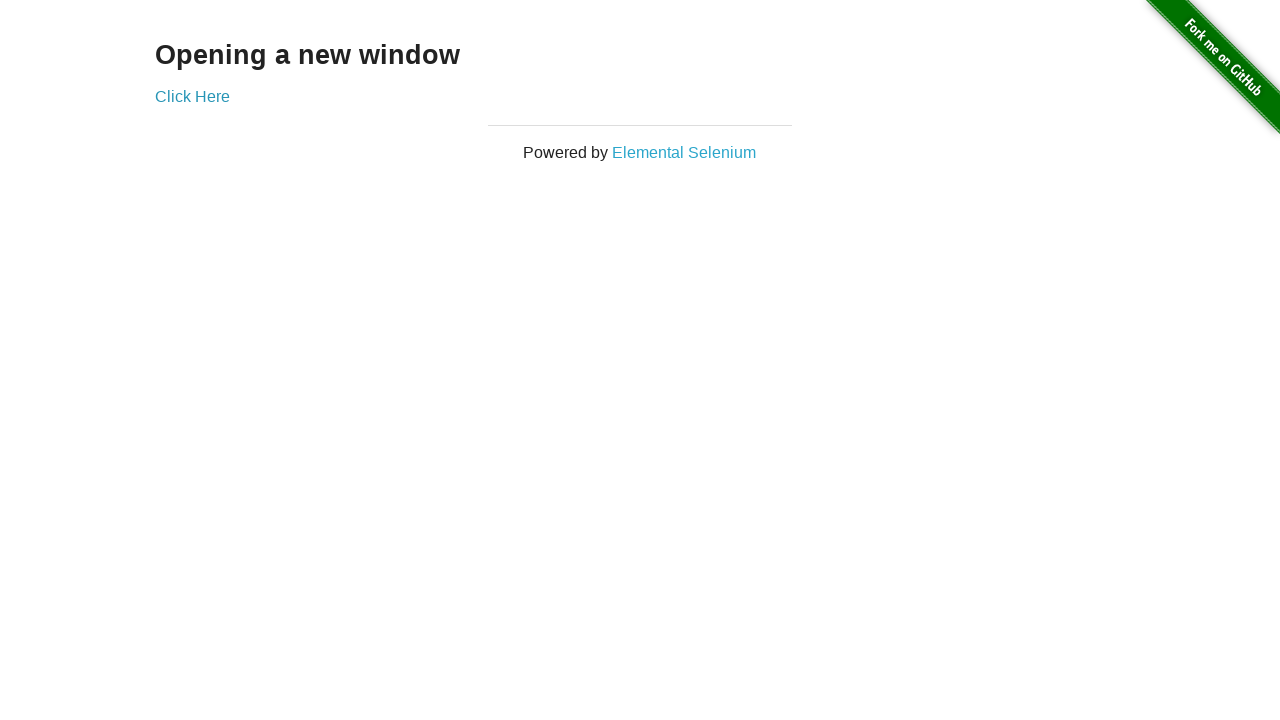

New window page loaded successfully
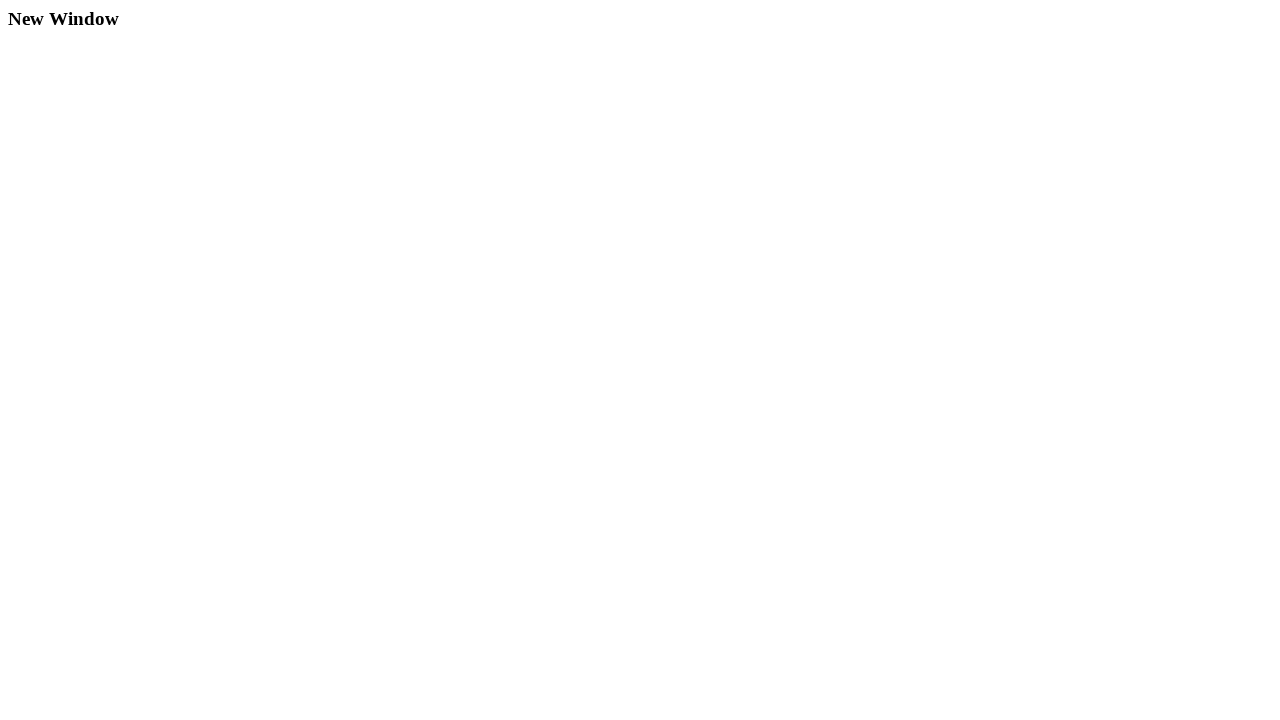

Verified original window title is not 'New Window'
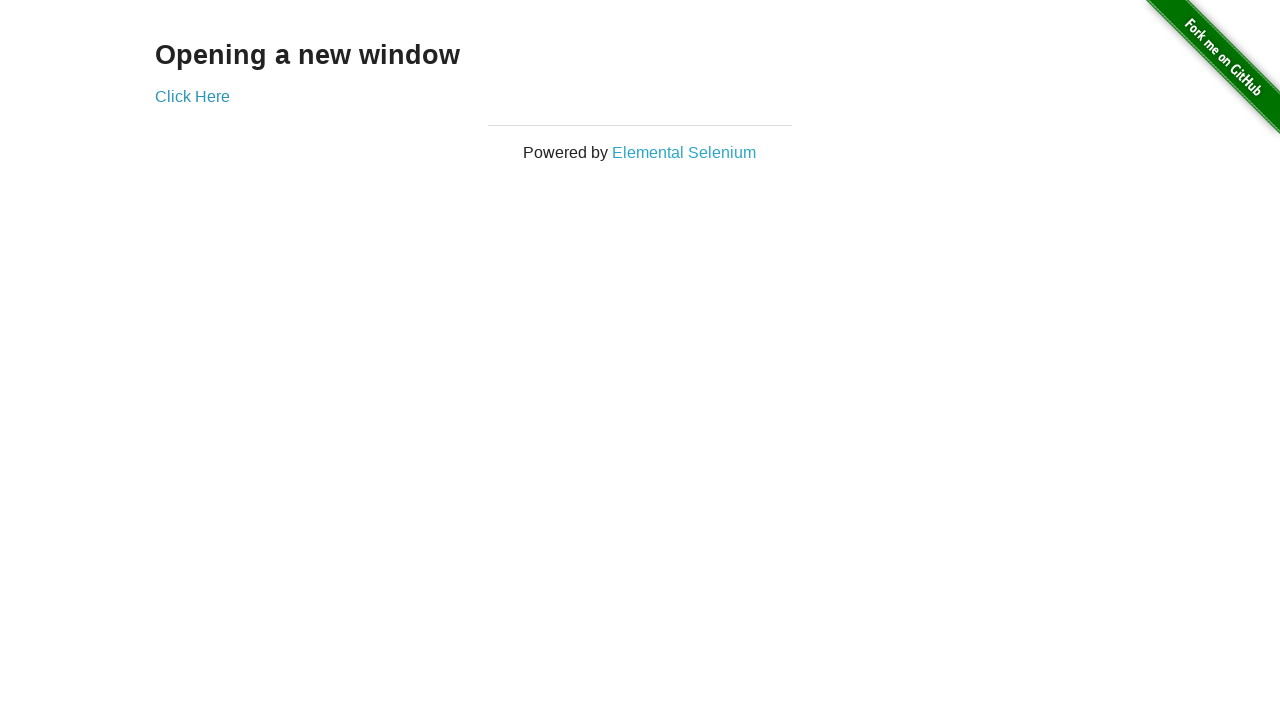

Verified new window title is 'New Window'
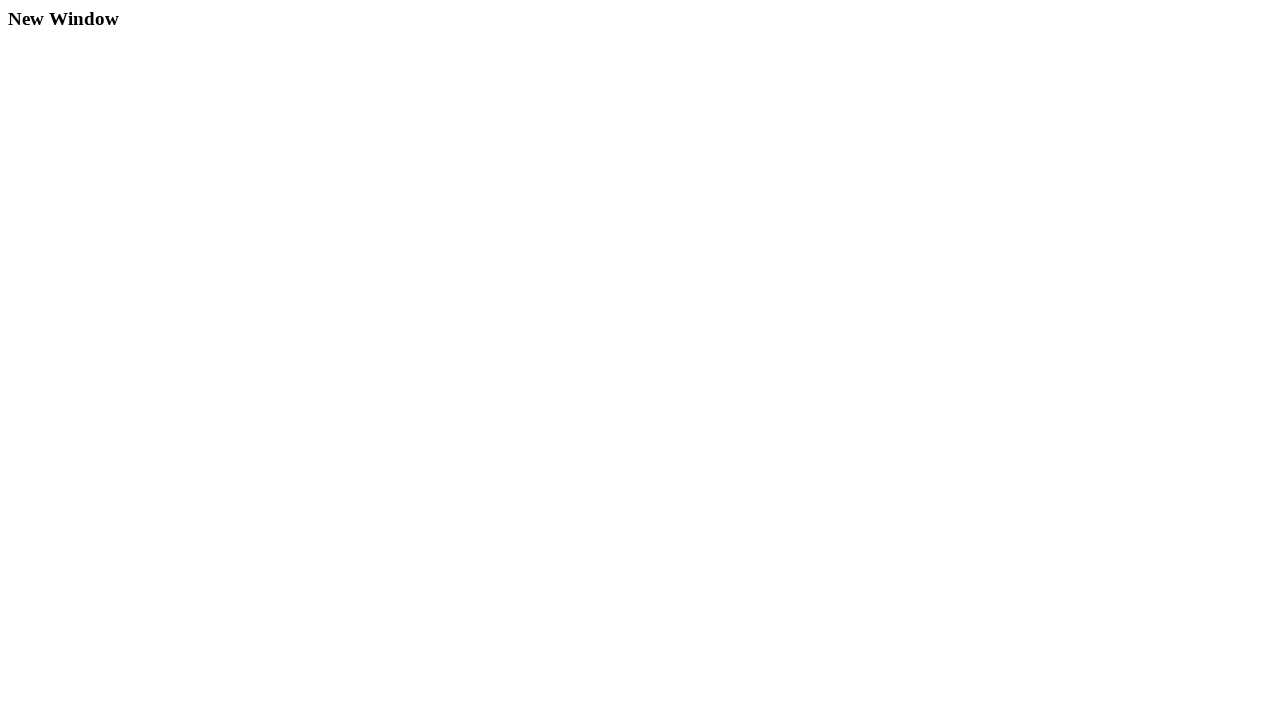

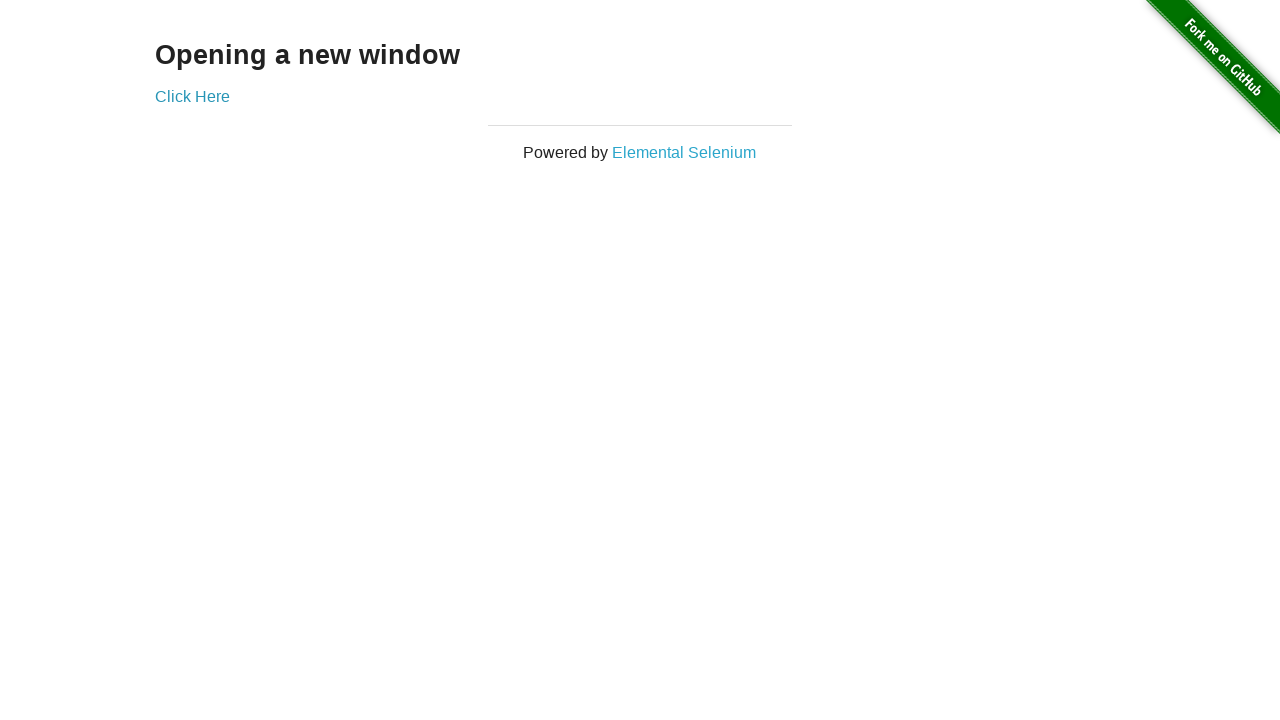